Tests that after dismissing a JS confirm alert, the result text shows "You clicked: Cancel"

Starting URL: http://the-internet.herokuapp.com/javascript_alerts

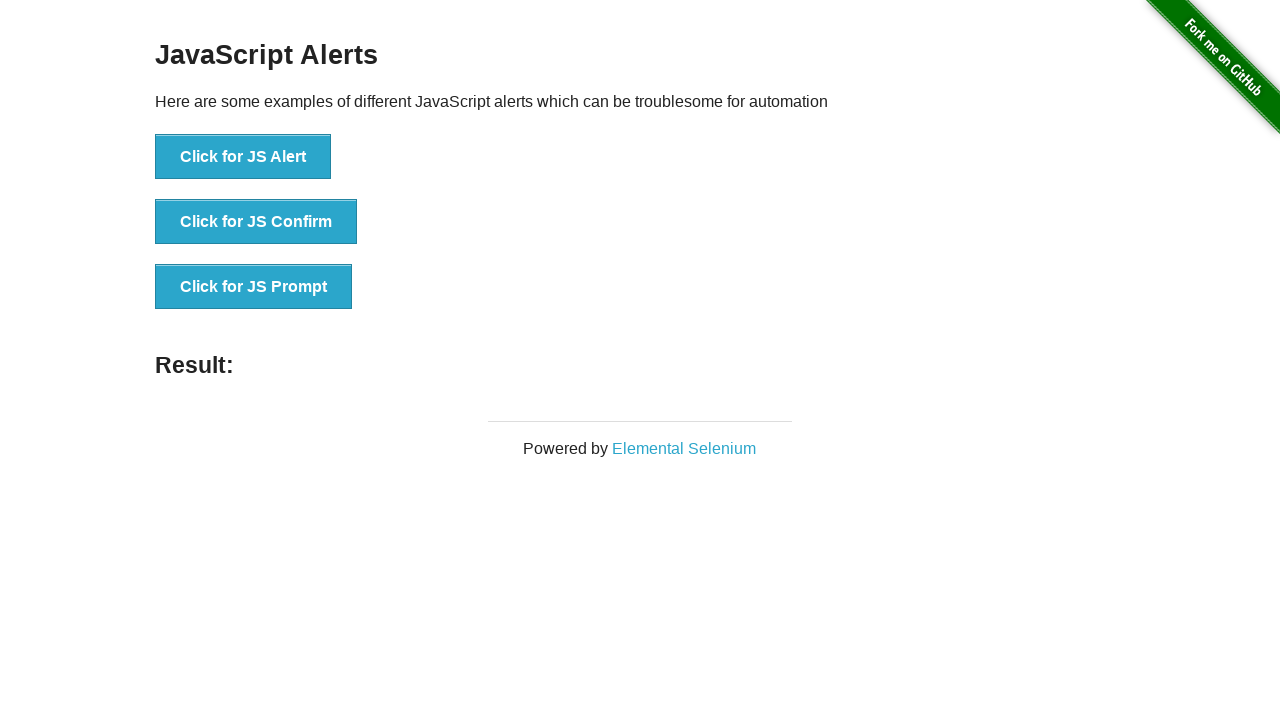

Set up dialog handler to dismiss alerts
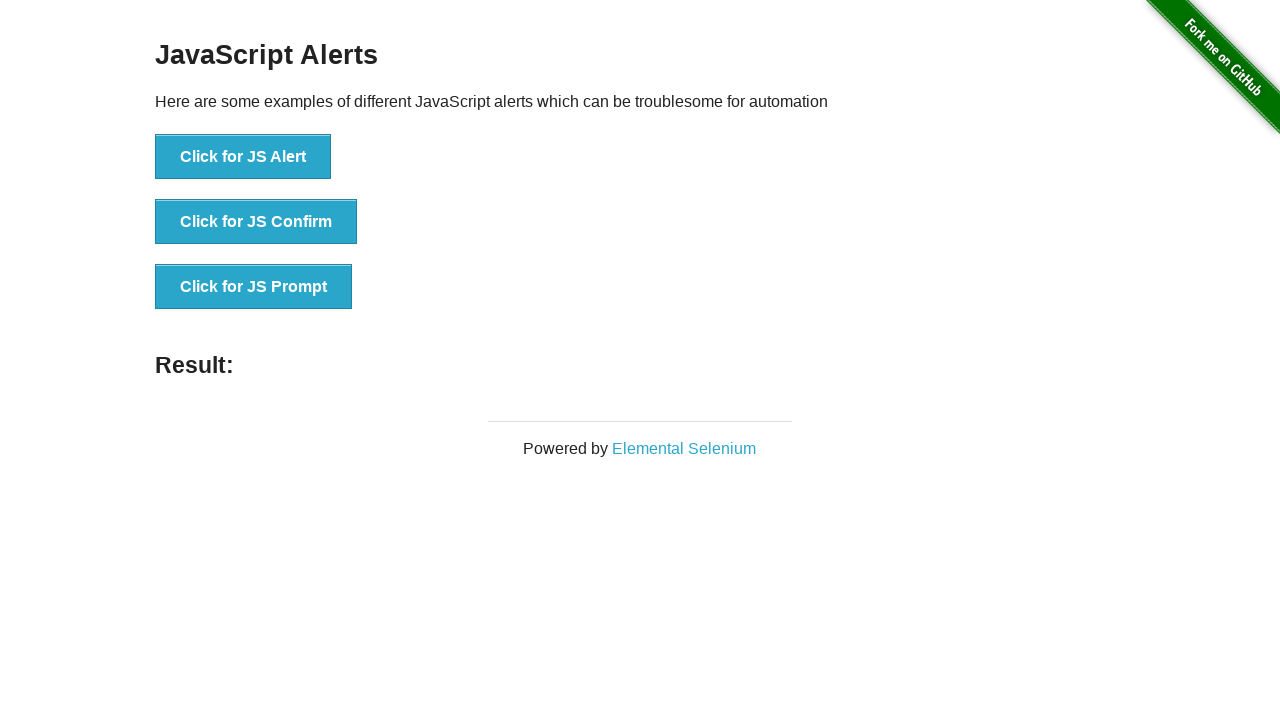

Clicked the JS Confirm button at (256, 222) on xpath=//button[contains(text(),'Click for JS Confirm')]
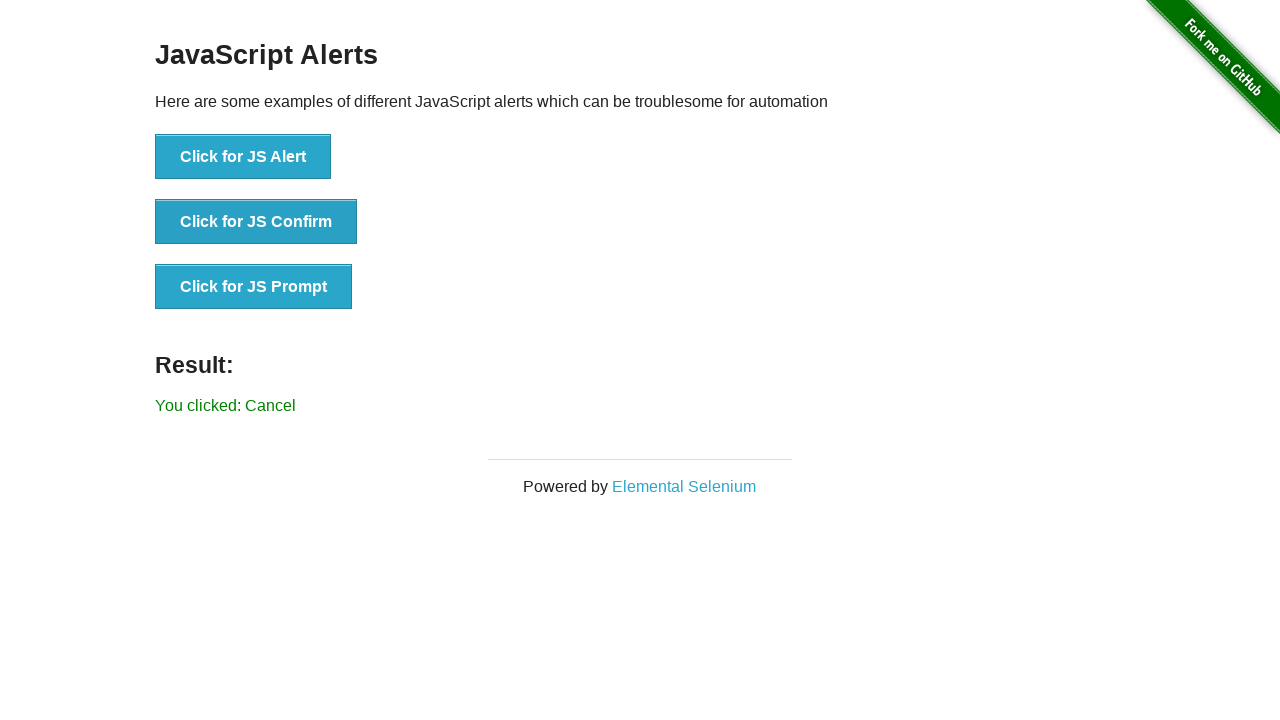

Waited for result text element to appear
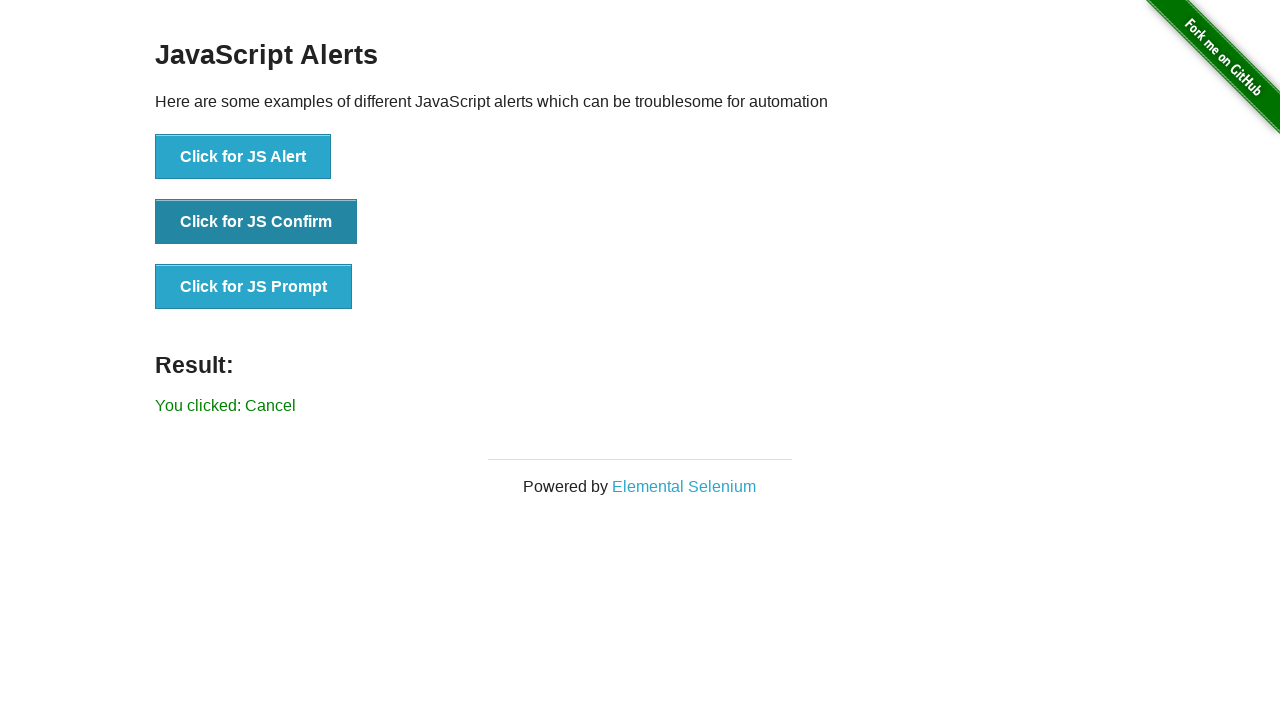

Retrieved result text: 'You clicked: Cancel'
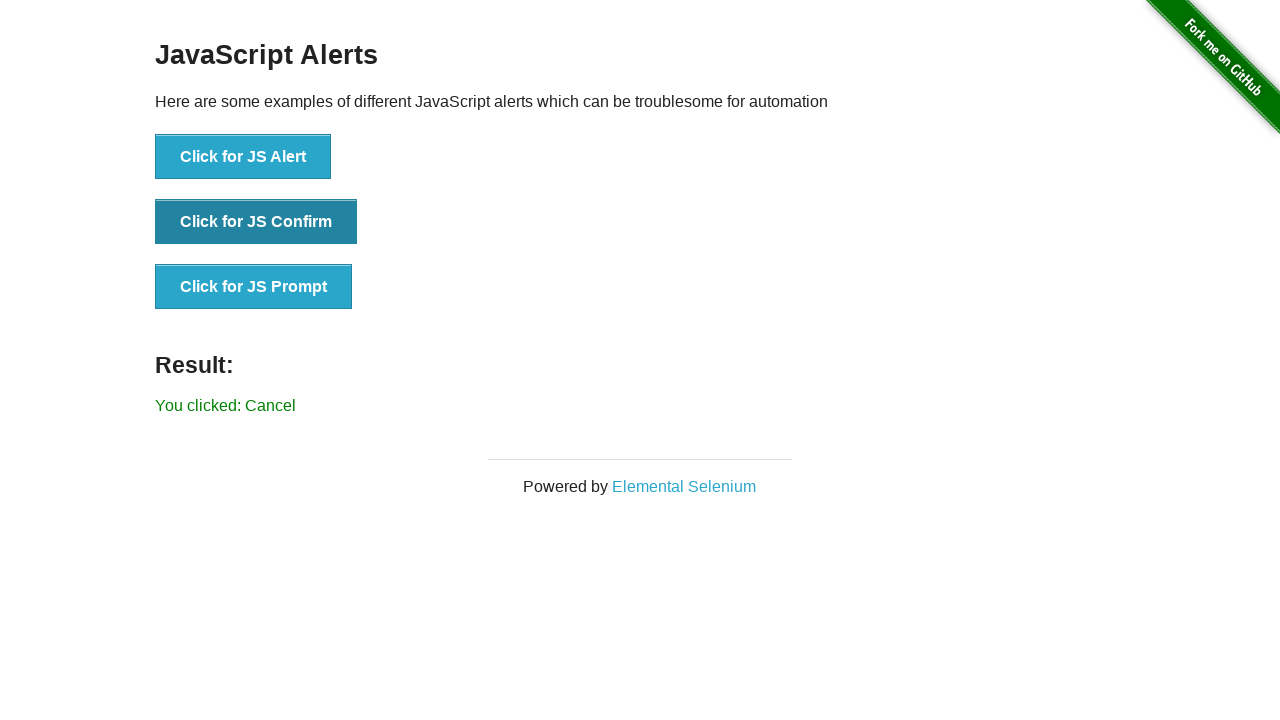

Assertion passed: result text shows 'You clicked: Cancel'
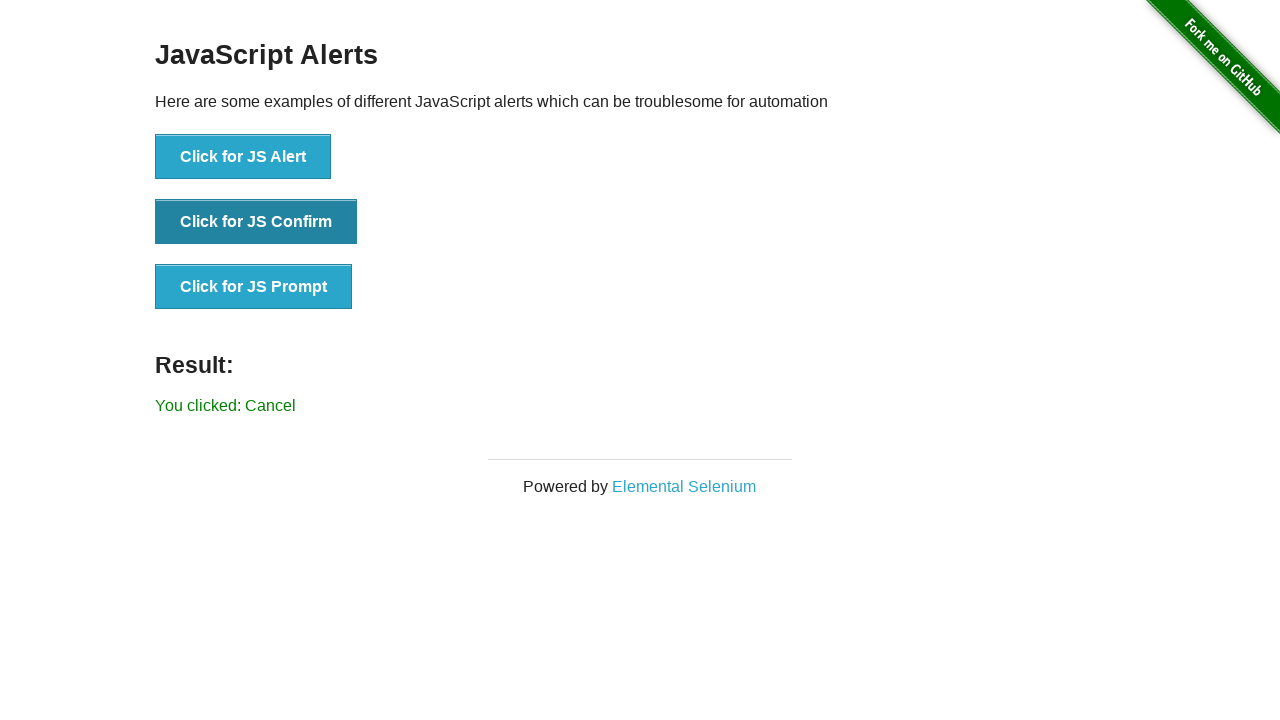

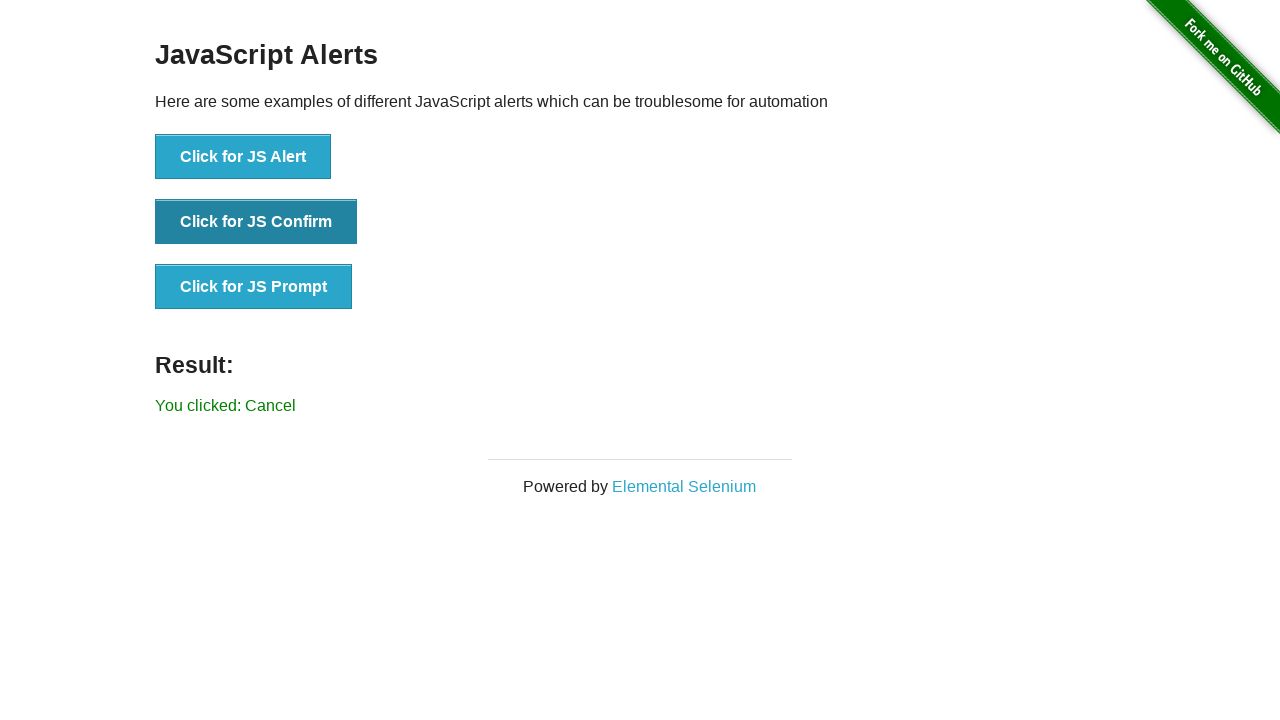